Navigates to a YouTube video page and verifies the video player loads, then performs a single page refresh to verify the page reloads correctly.

Starting URL: https://www.youtube.com/watch?v=dQw4w9WgXcQ

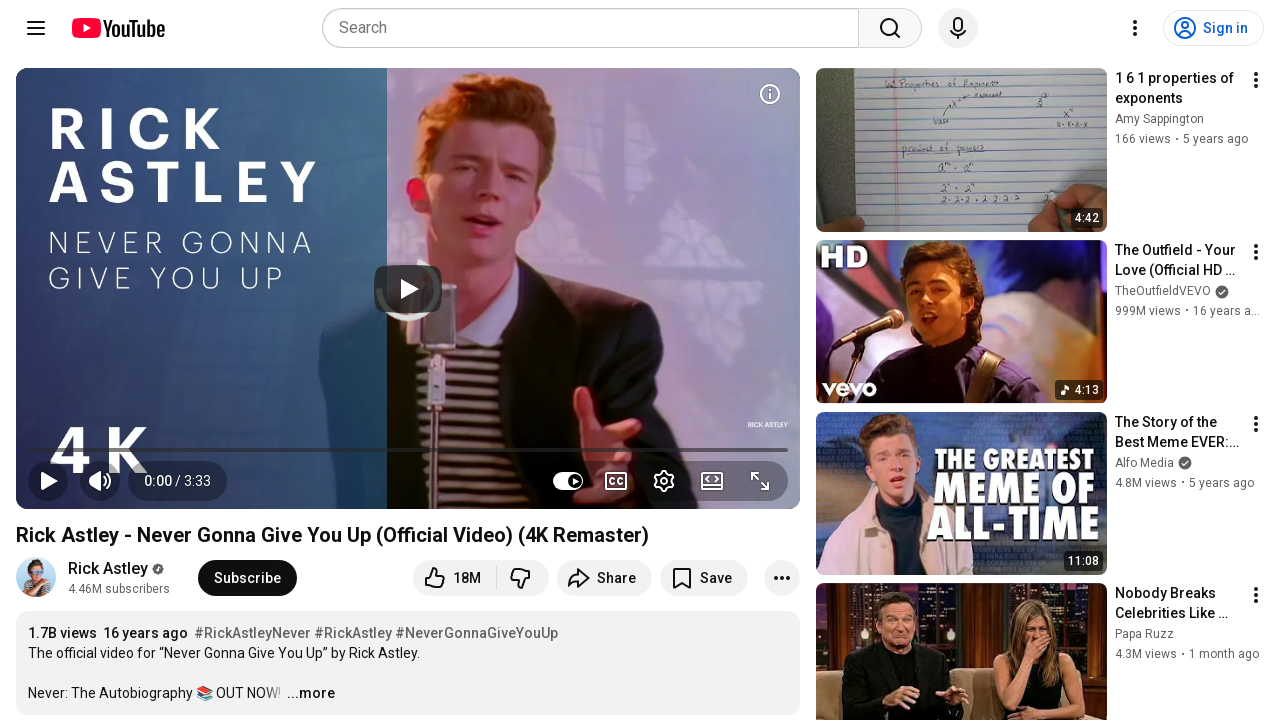

Navigated to YouTube video page
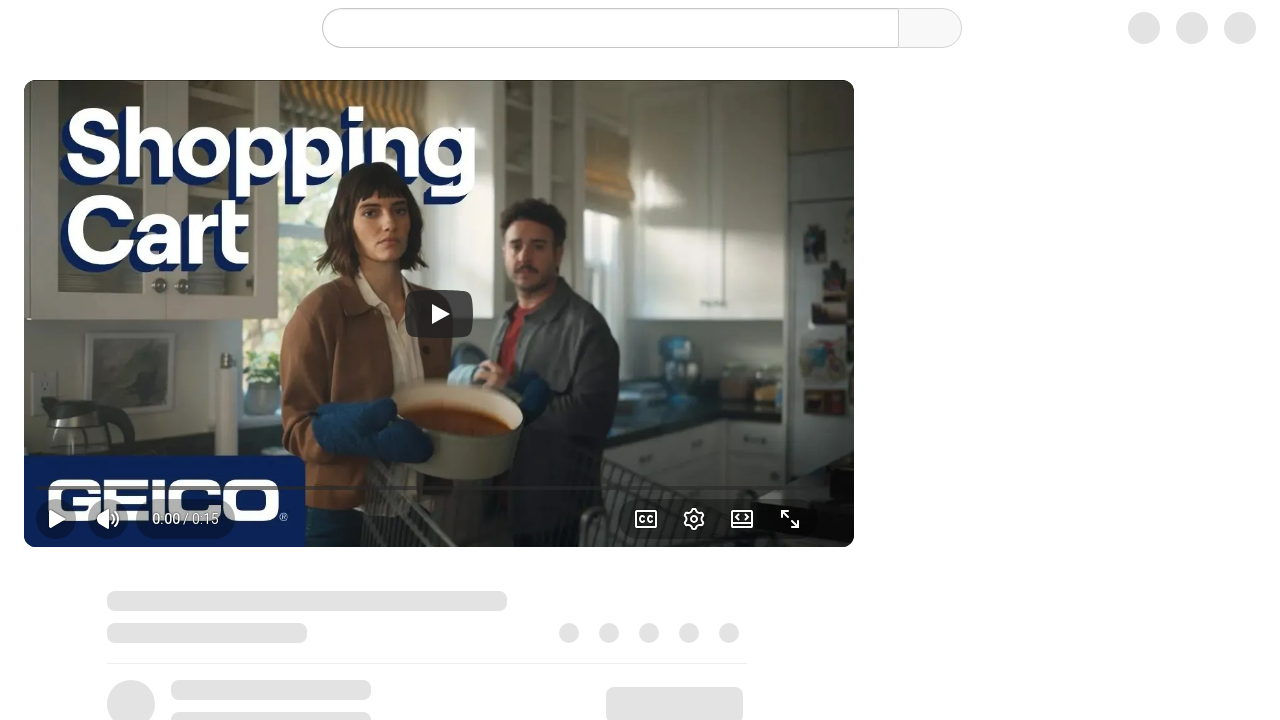

Video player element loaded
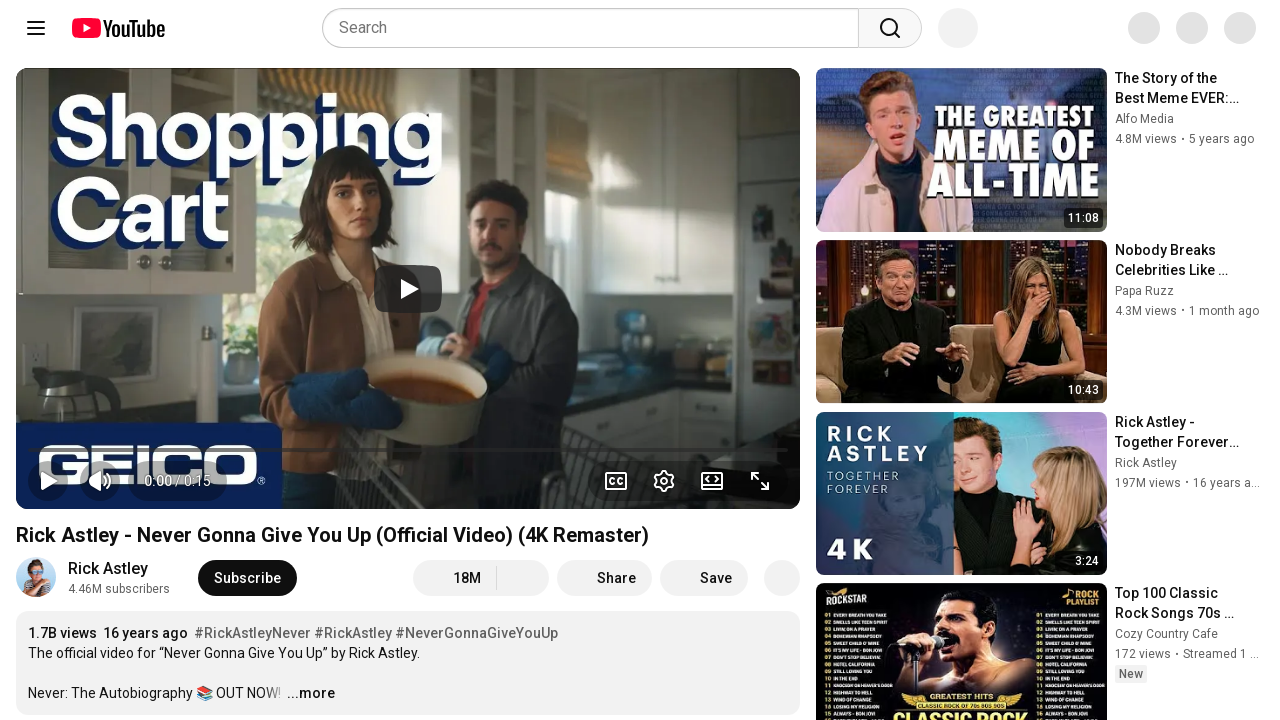

Video title element verified to be present
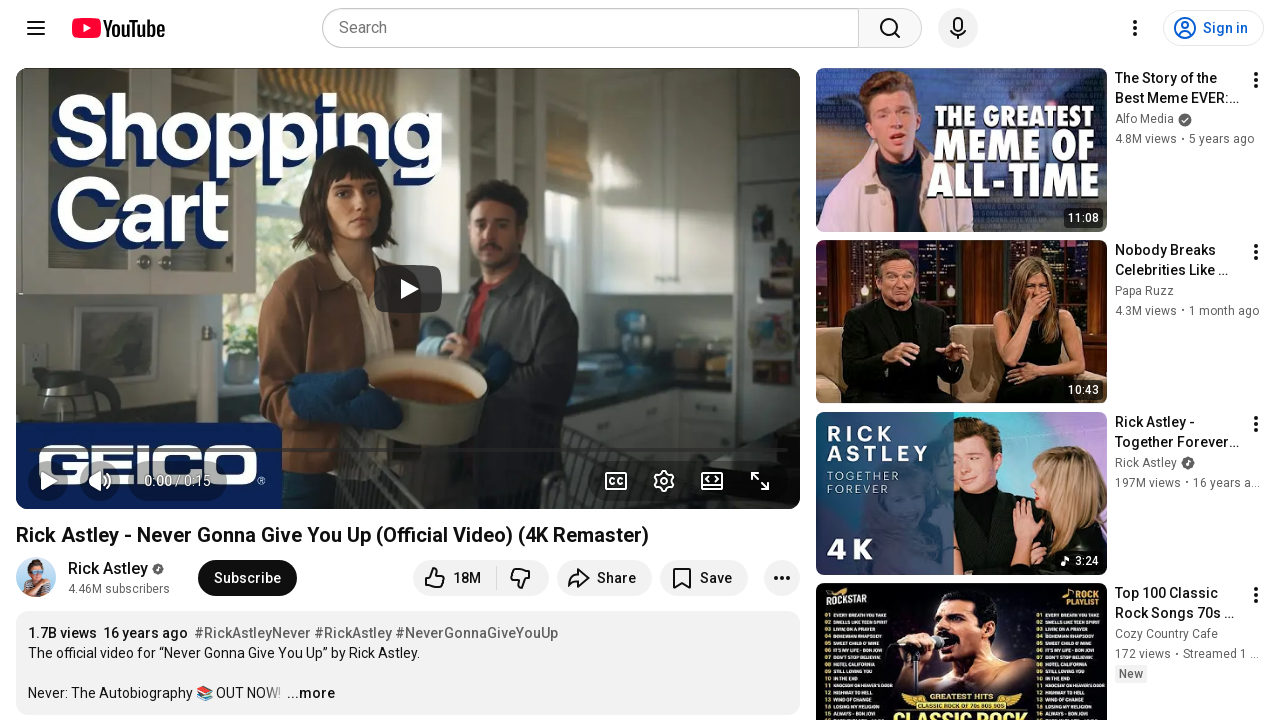

Page reloaded
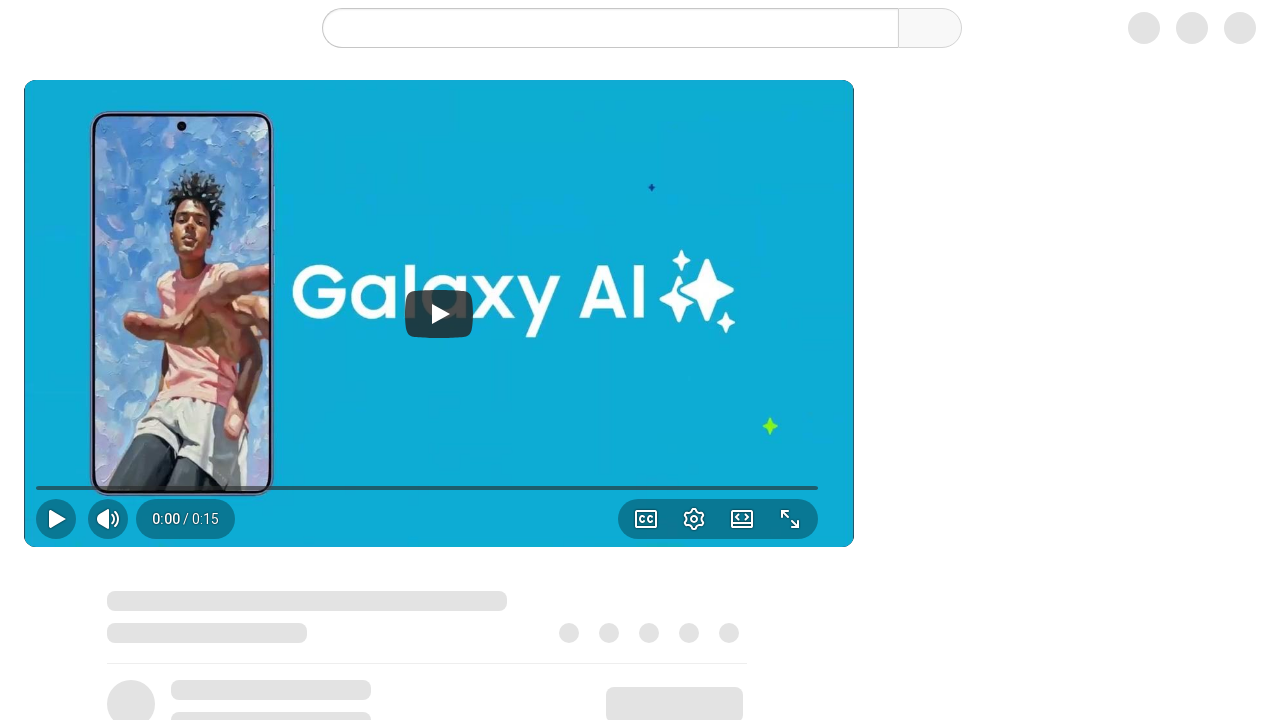

Video player element reloaded after page refresh
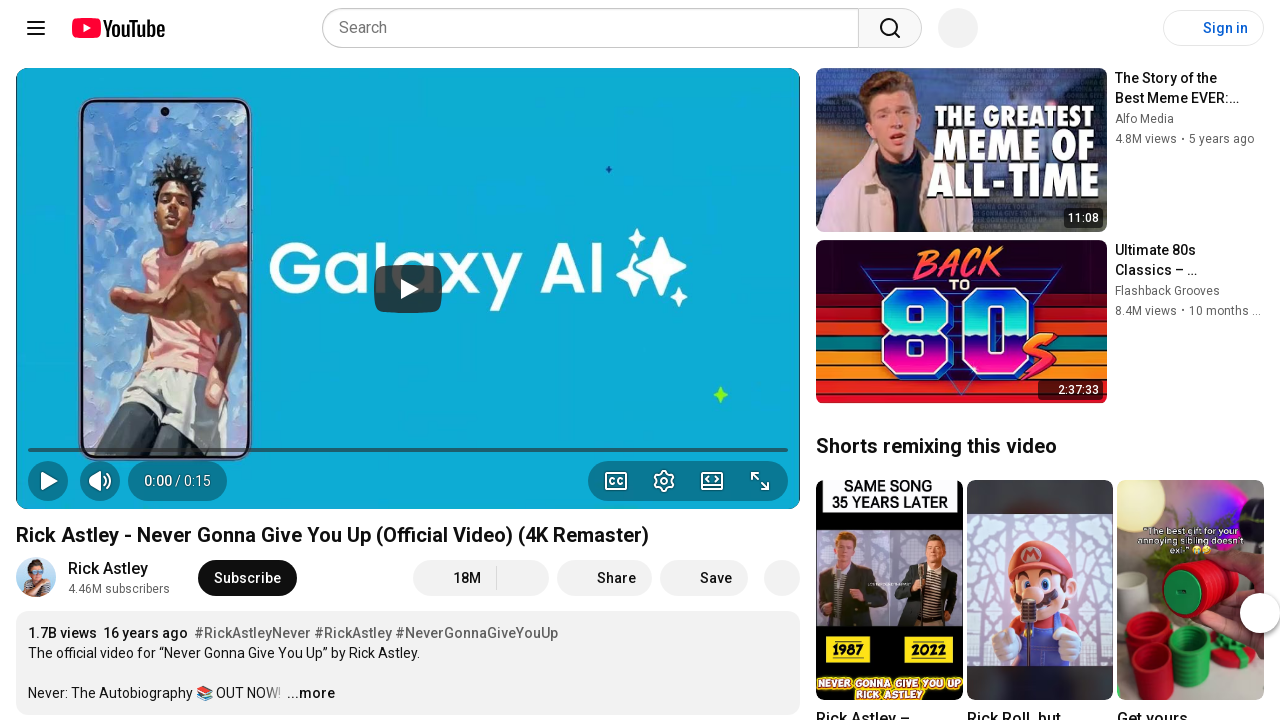

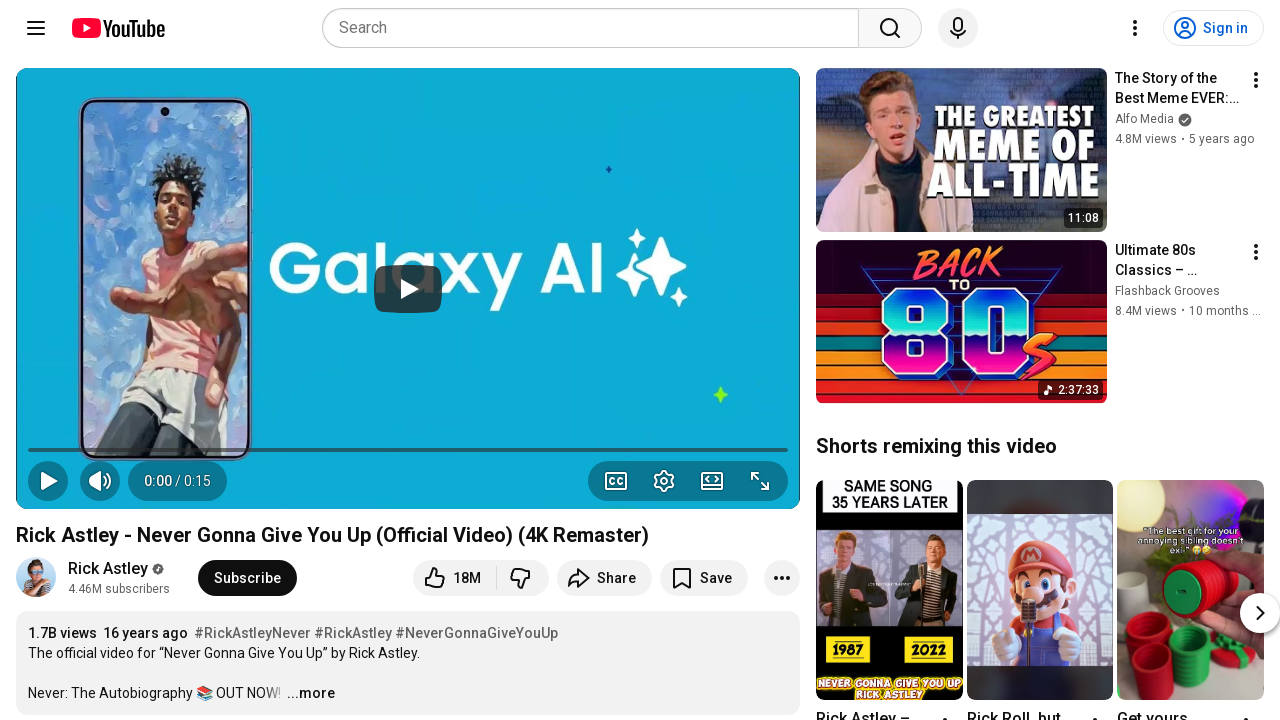